Tests that the first resizable box respects minimum size constraints when dragging to make it smaller

Starting URL: https://demoqa.com/resizable

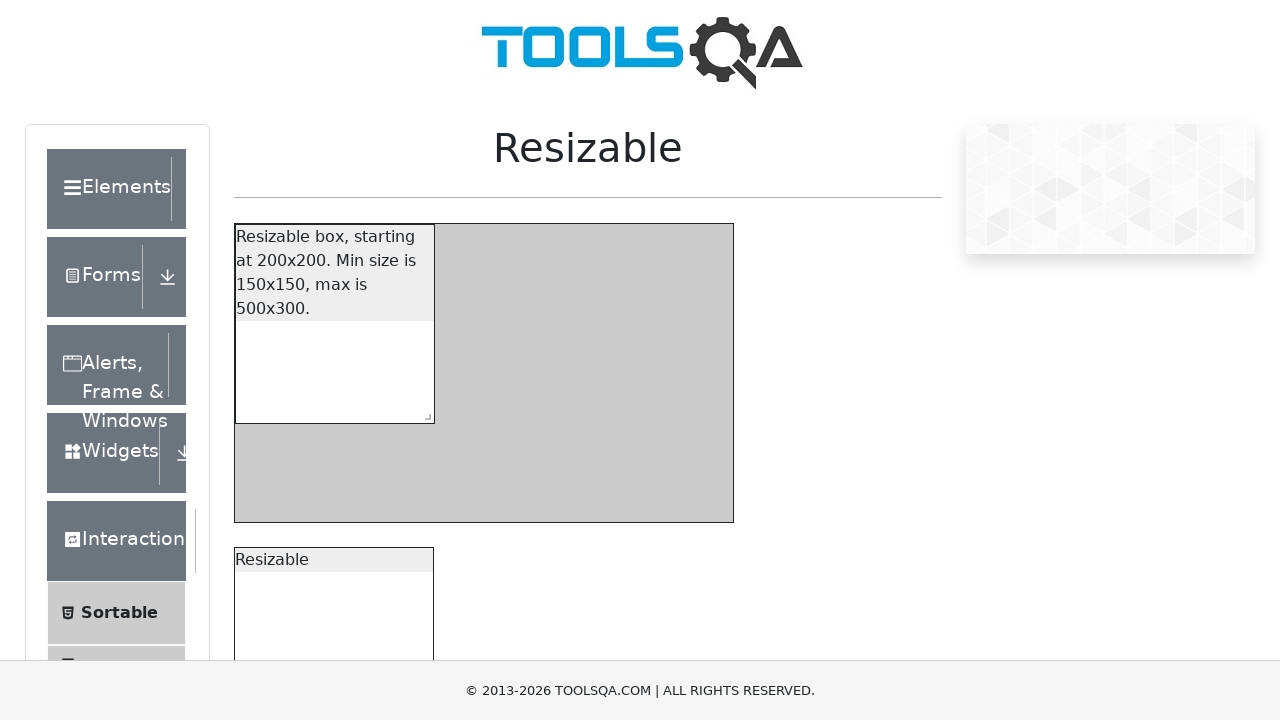

Scrolled resizable box into view
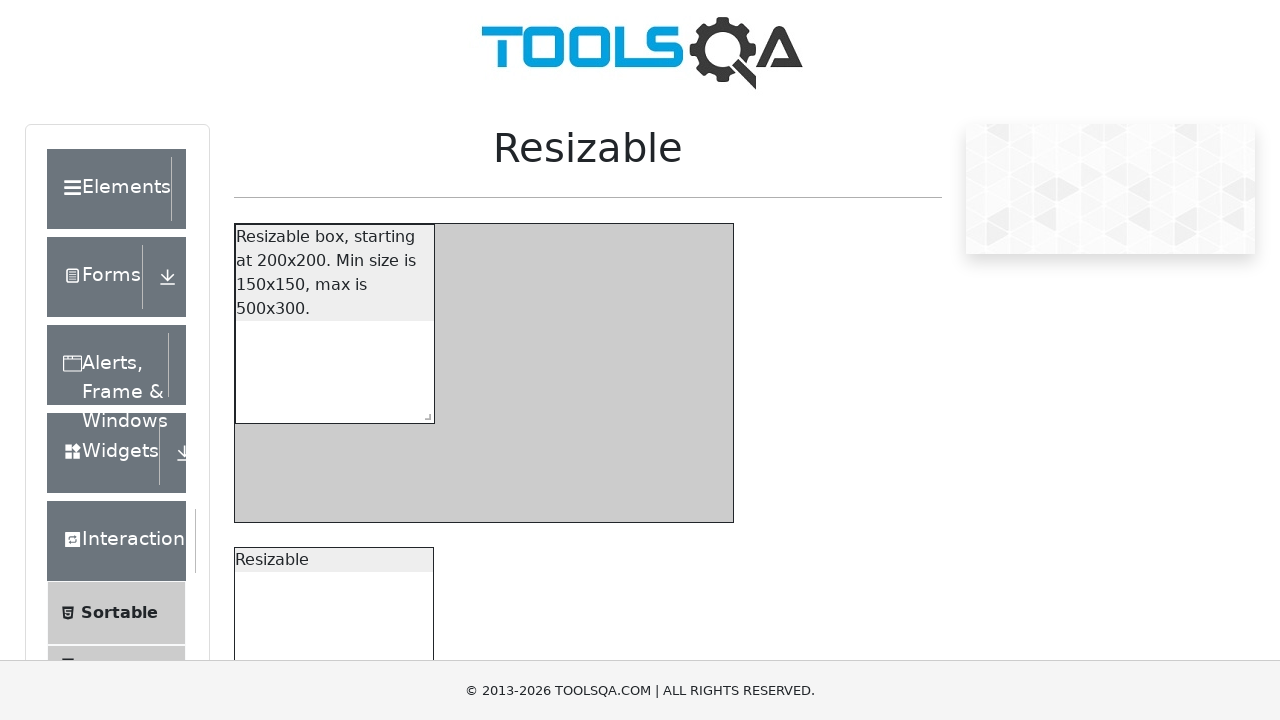

Located resize handle for resizable box
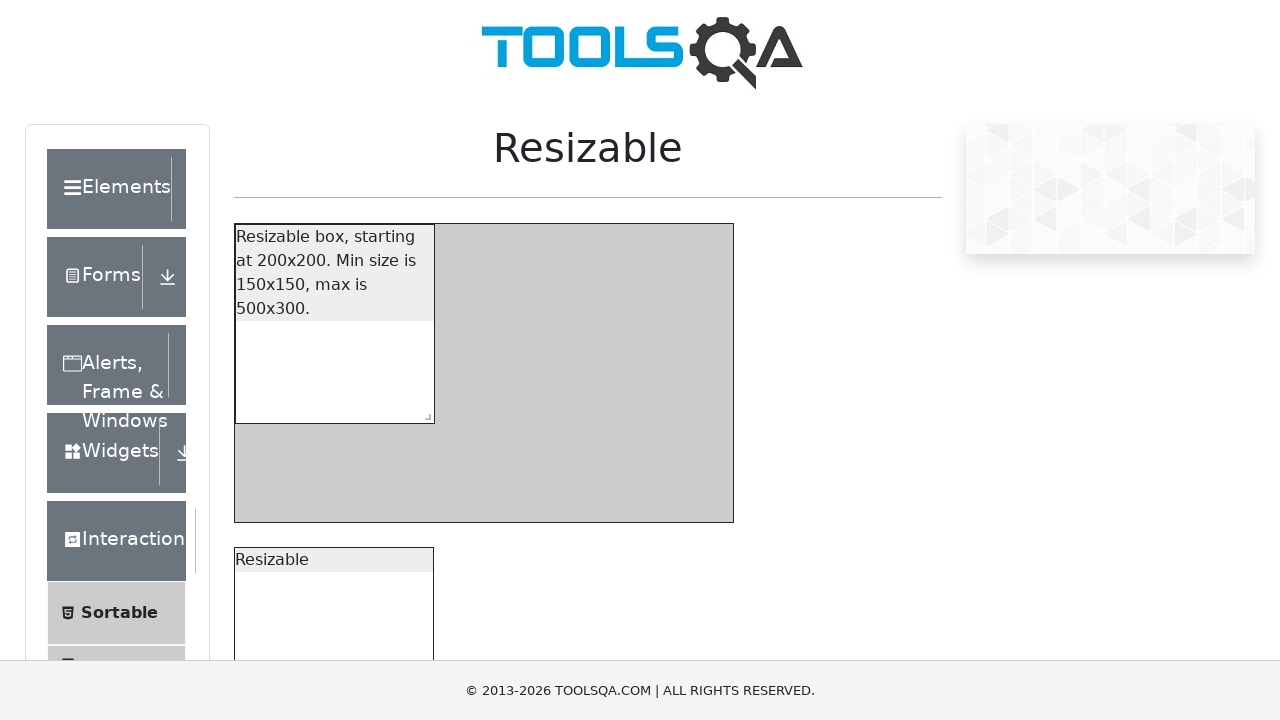

Retrieved bounding box of resize handle
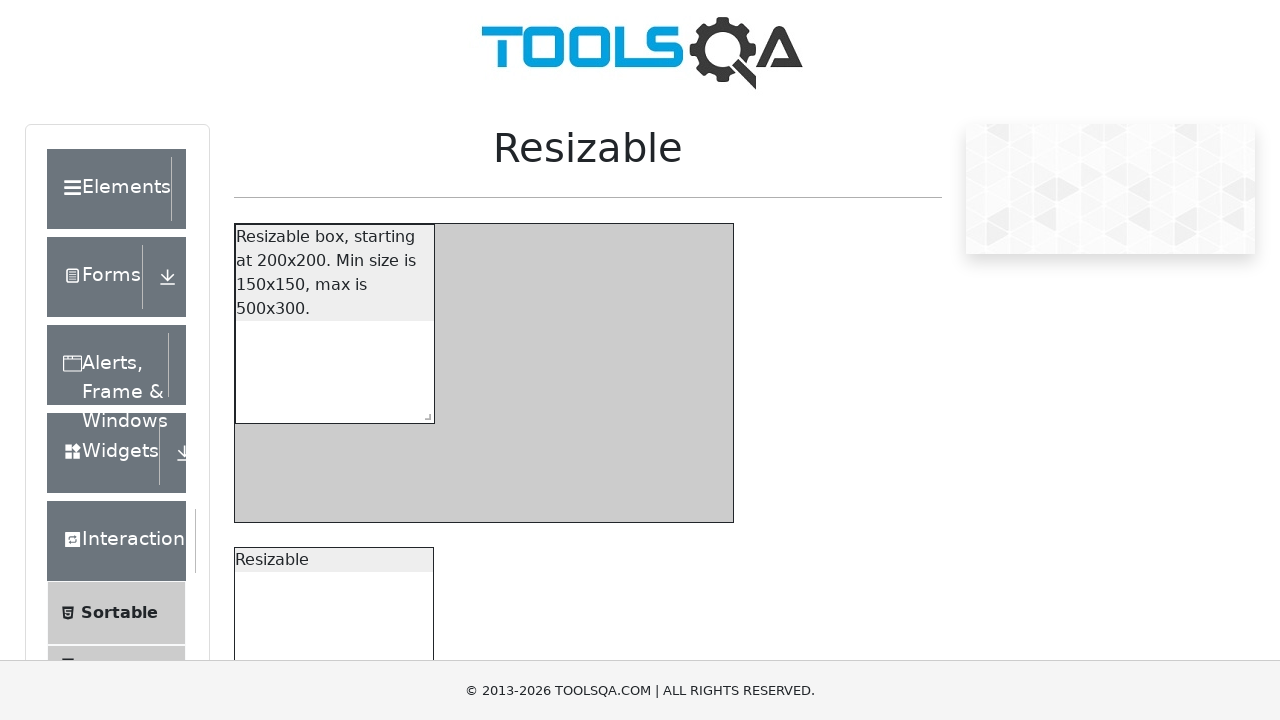

Moved mouse to center of resize handle at (424, 413)
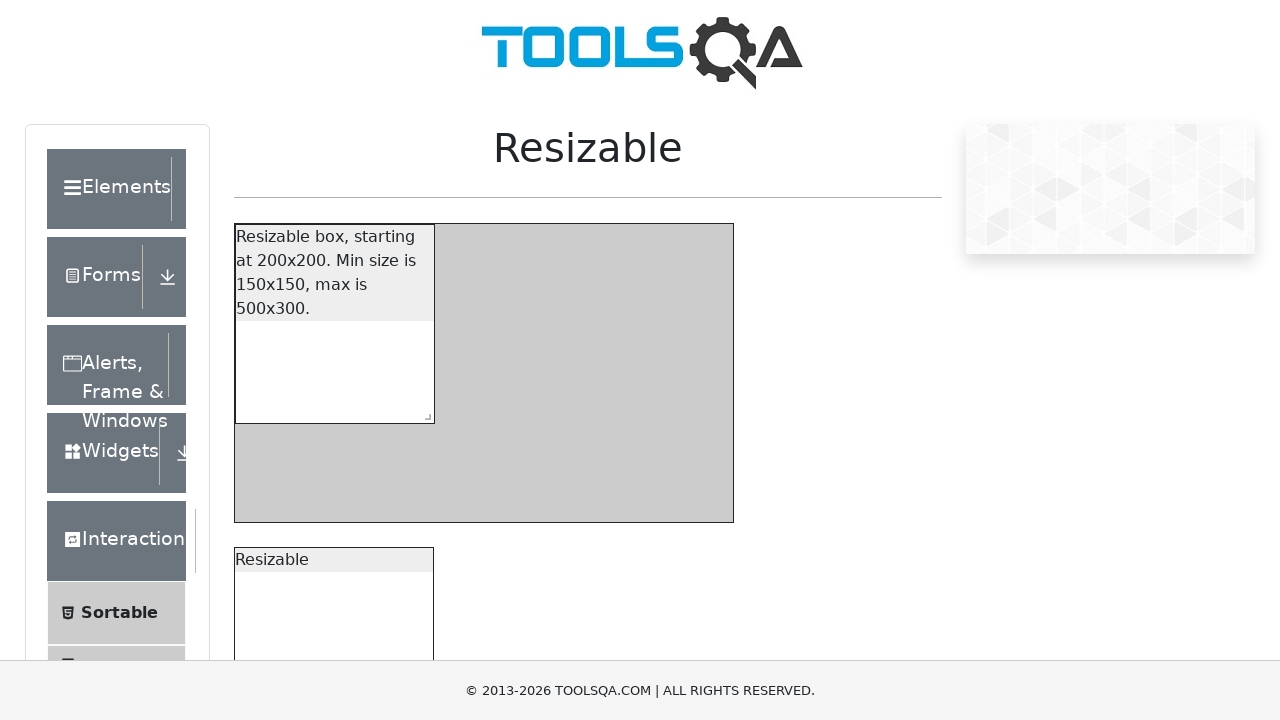

Pressed mouse button down on resize handle at (424, 413)
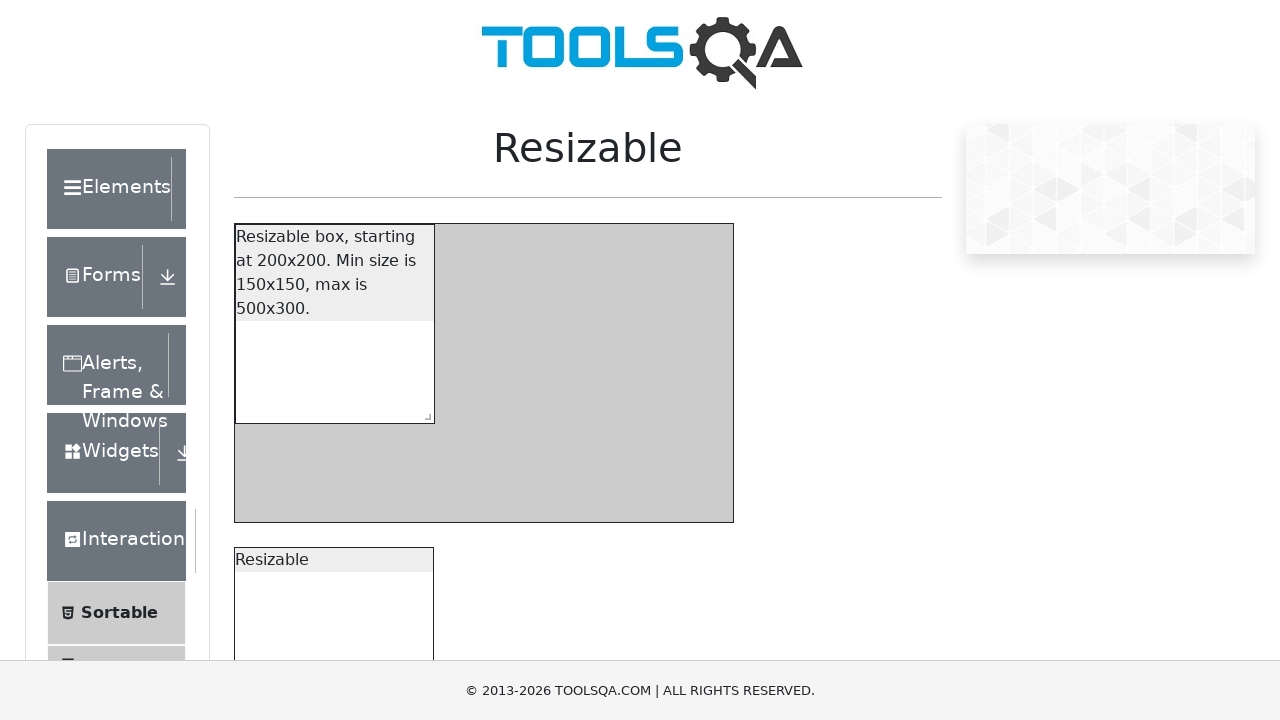

Dragged resize handle upward and leftward by 50 pixels at (364, 353)
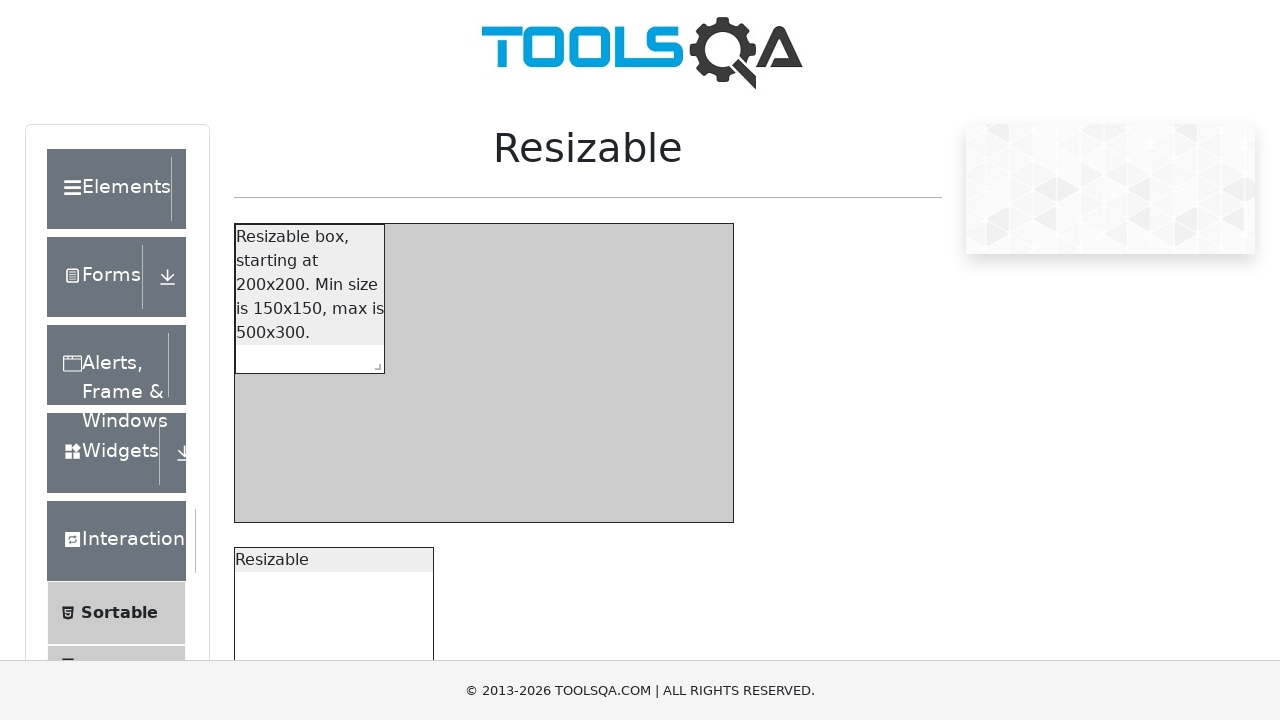

Released mouse button to complete drag operation at (364, 353)
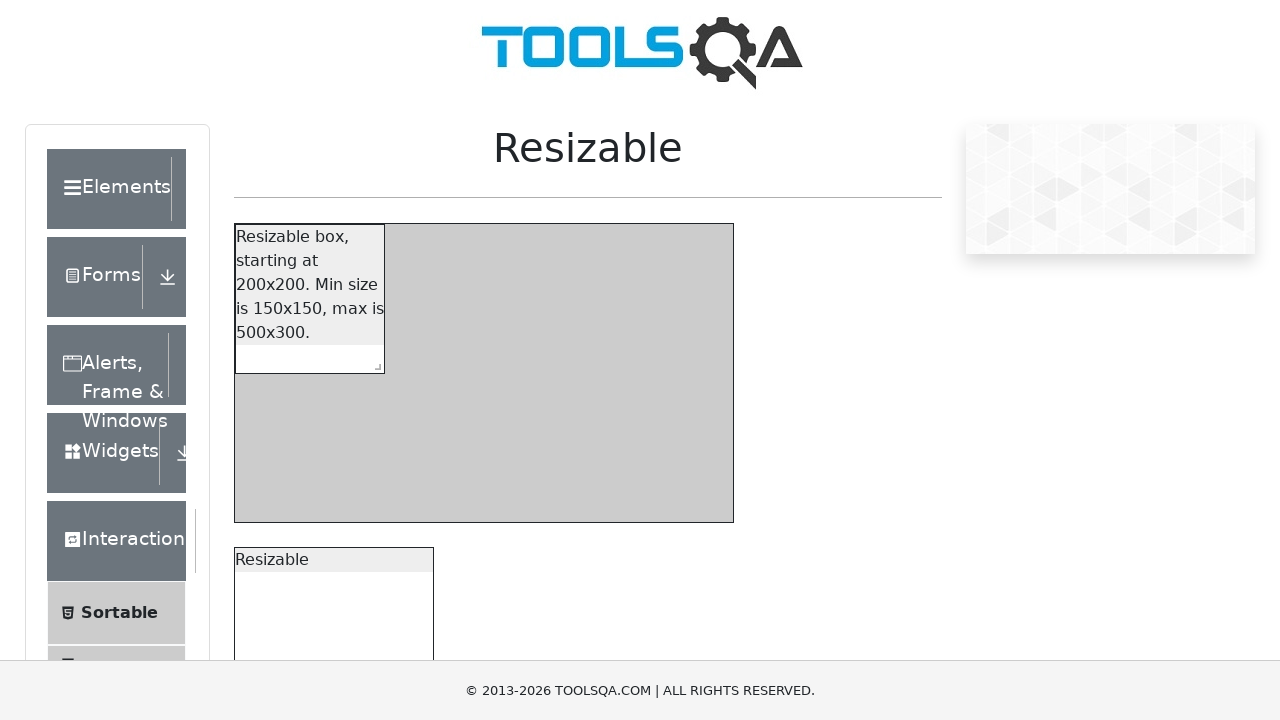

Verified resizable box is at minimum size of 150x150 pixels
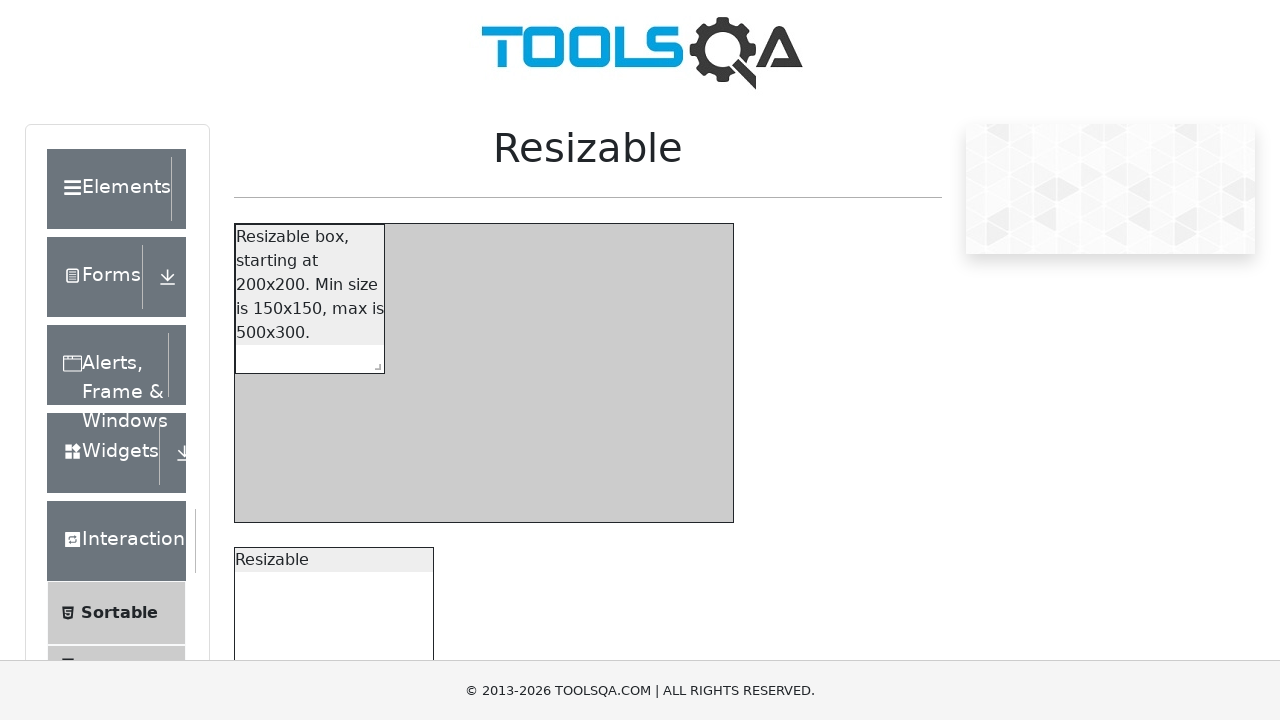

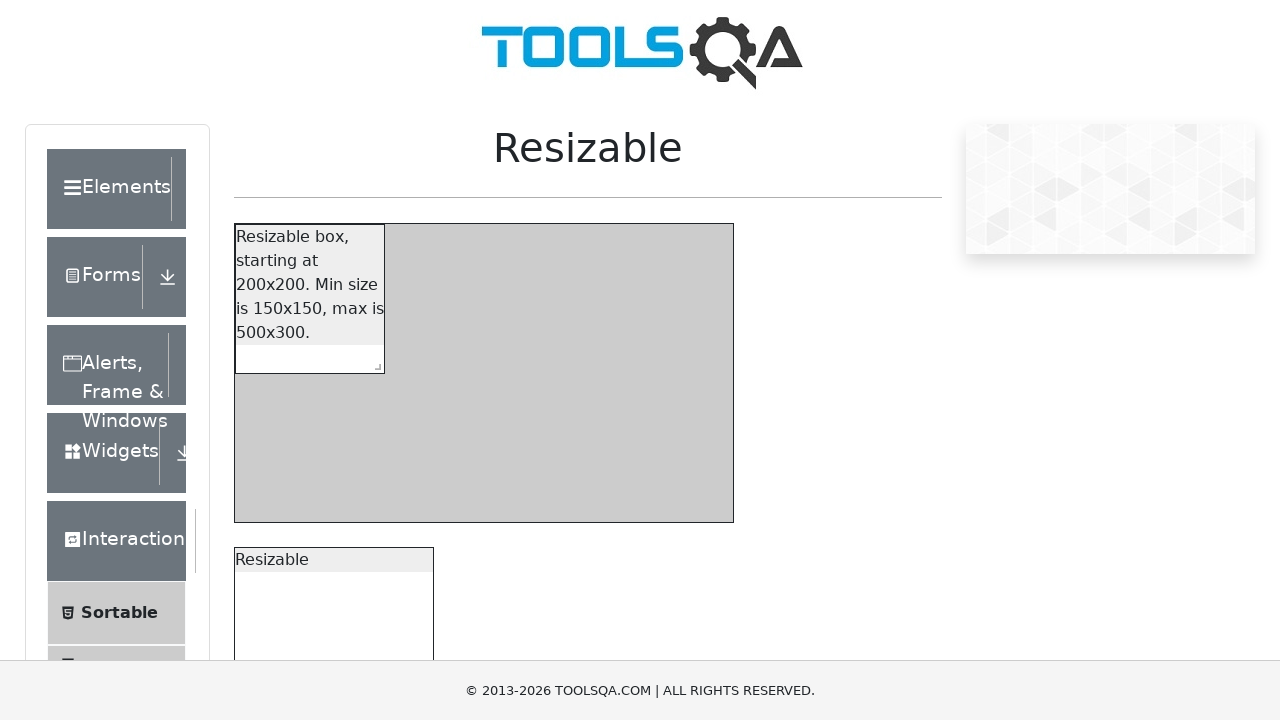